Tests drag and drop functionality on jQuery UI demo page by dragging an element from source to destination within an iframe

Starting URL: https://jqueryui.com/droppable/

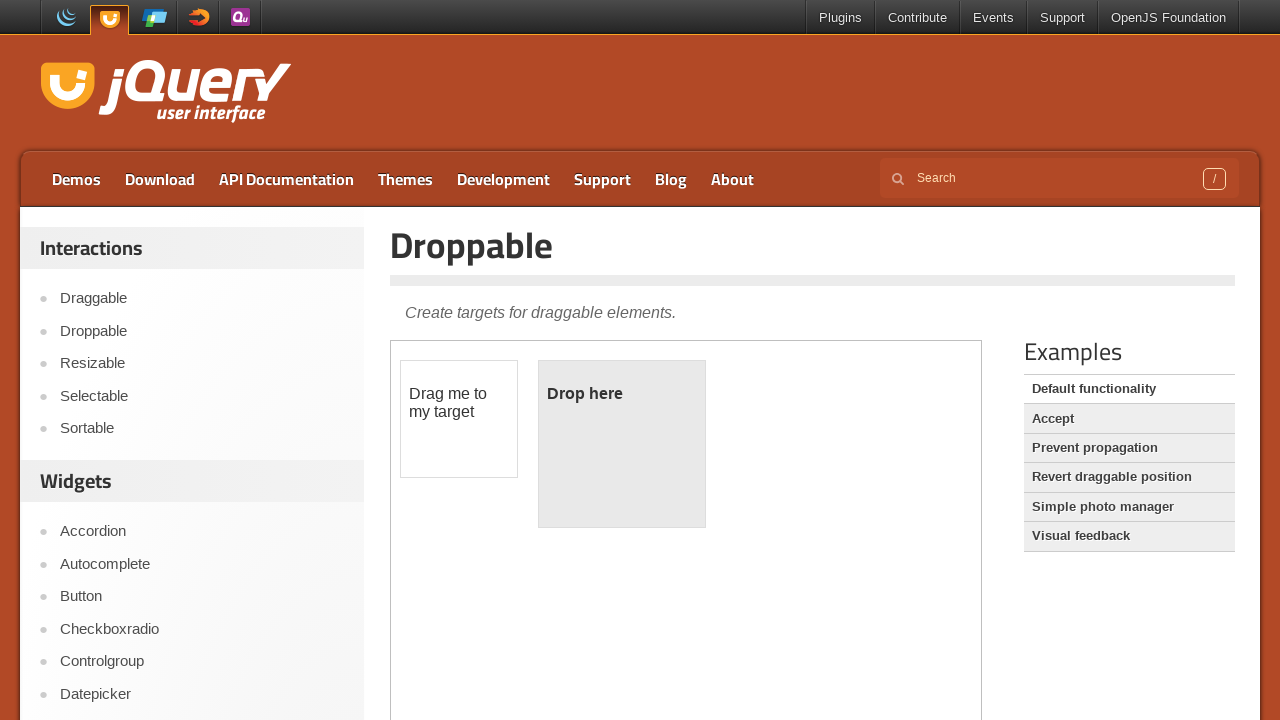

Located demo iframe containing drag and drop elements
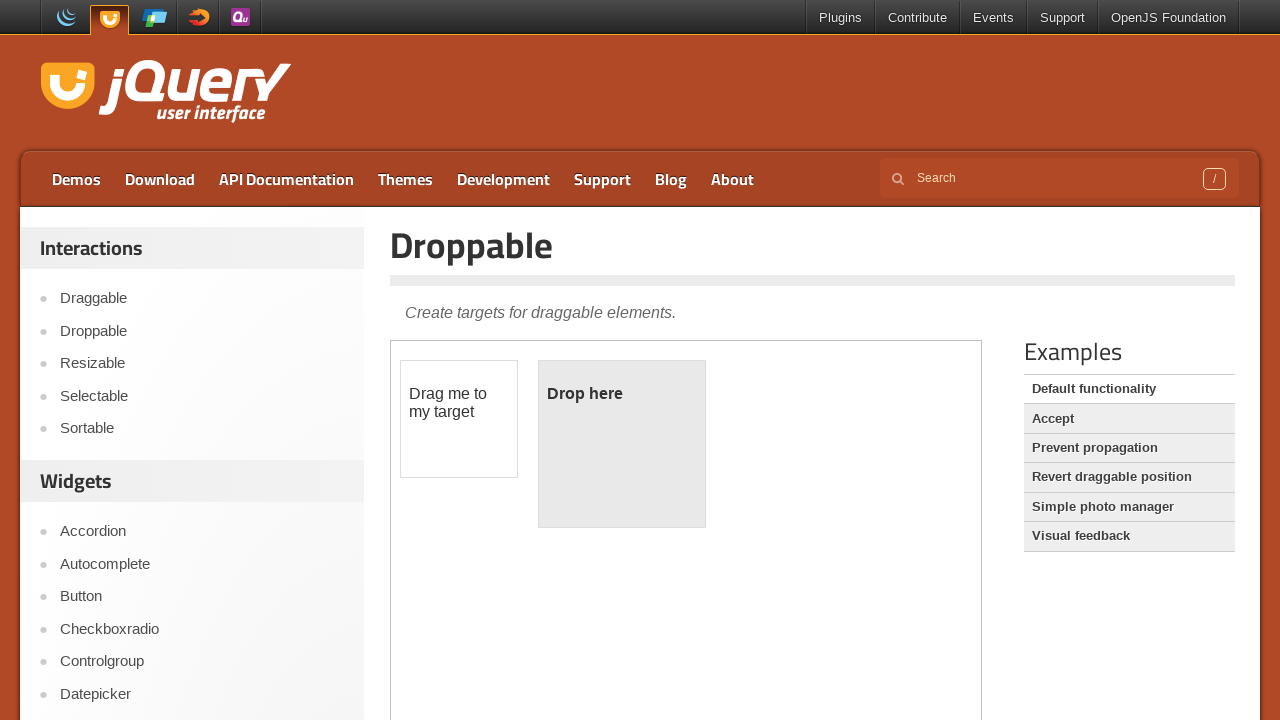

Located draggable element with id 'draggable'
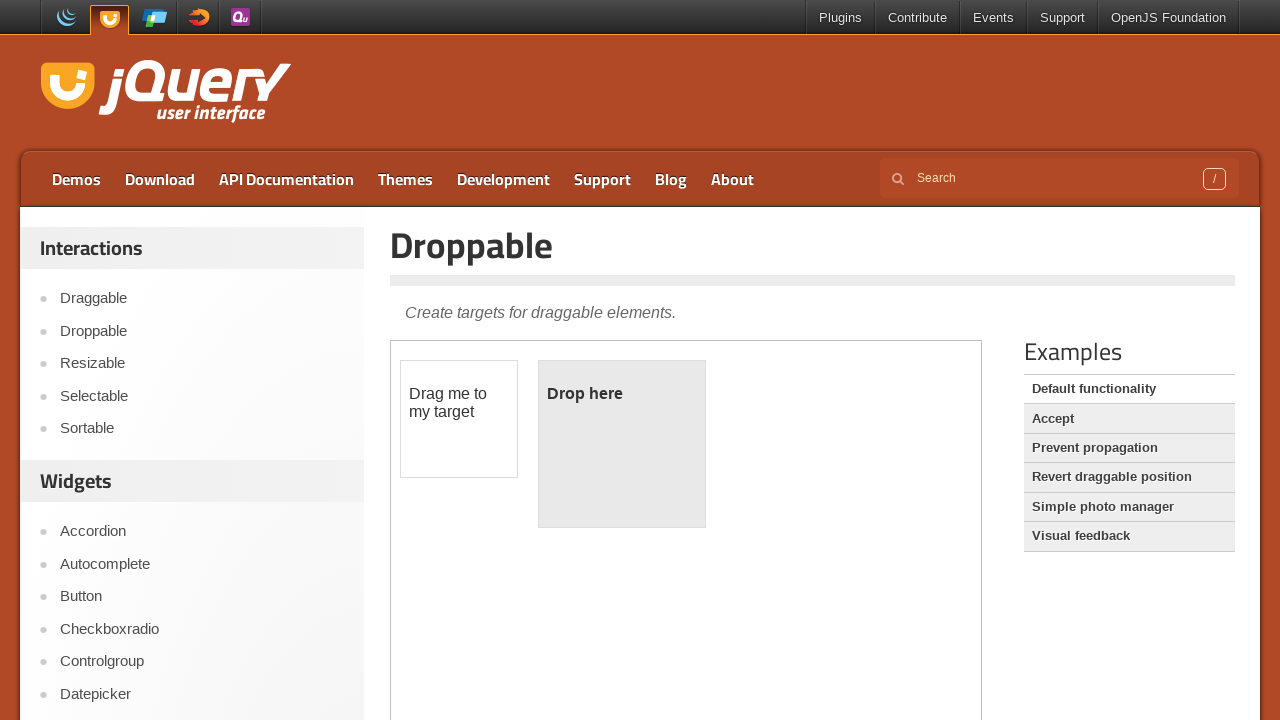

Located droppable element with id 'droppable'
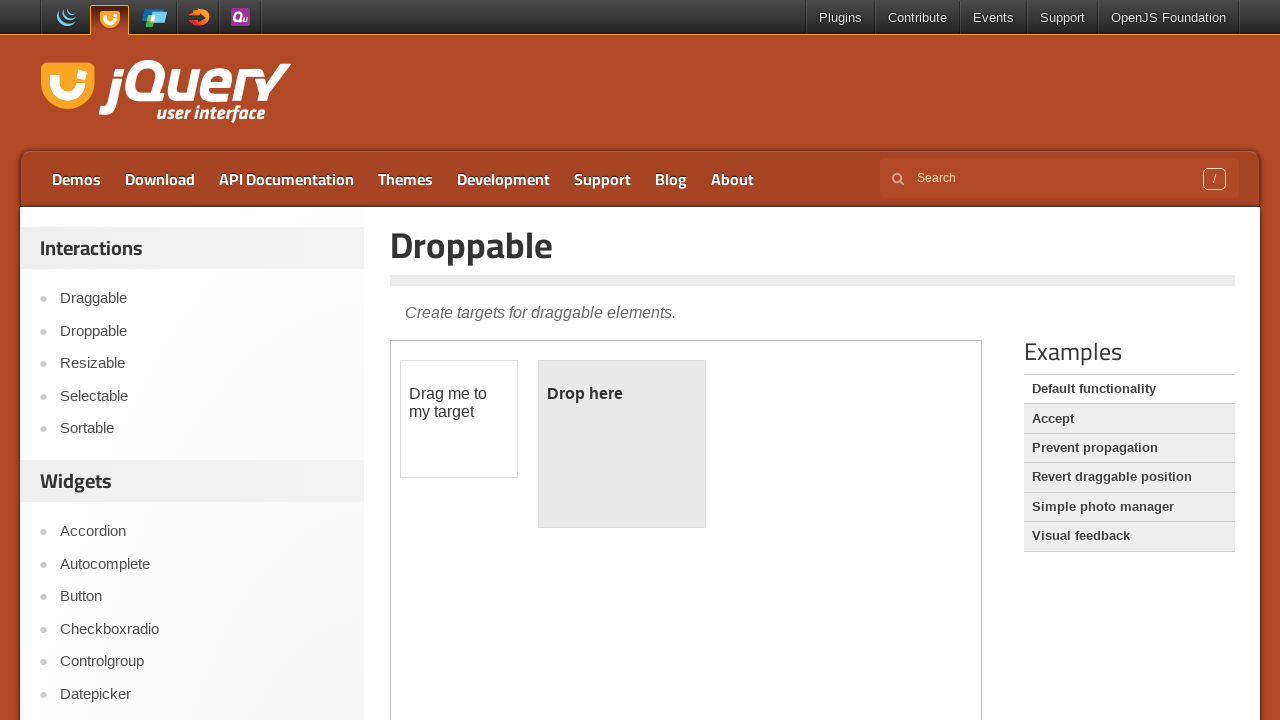

Dragged element from source to destination within iframe at (622, 444)
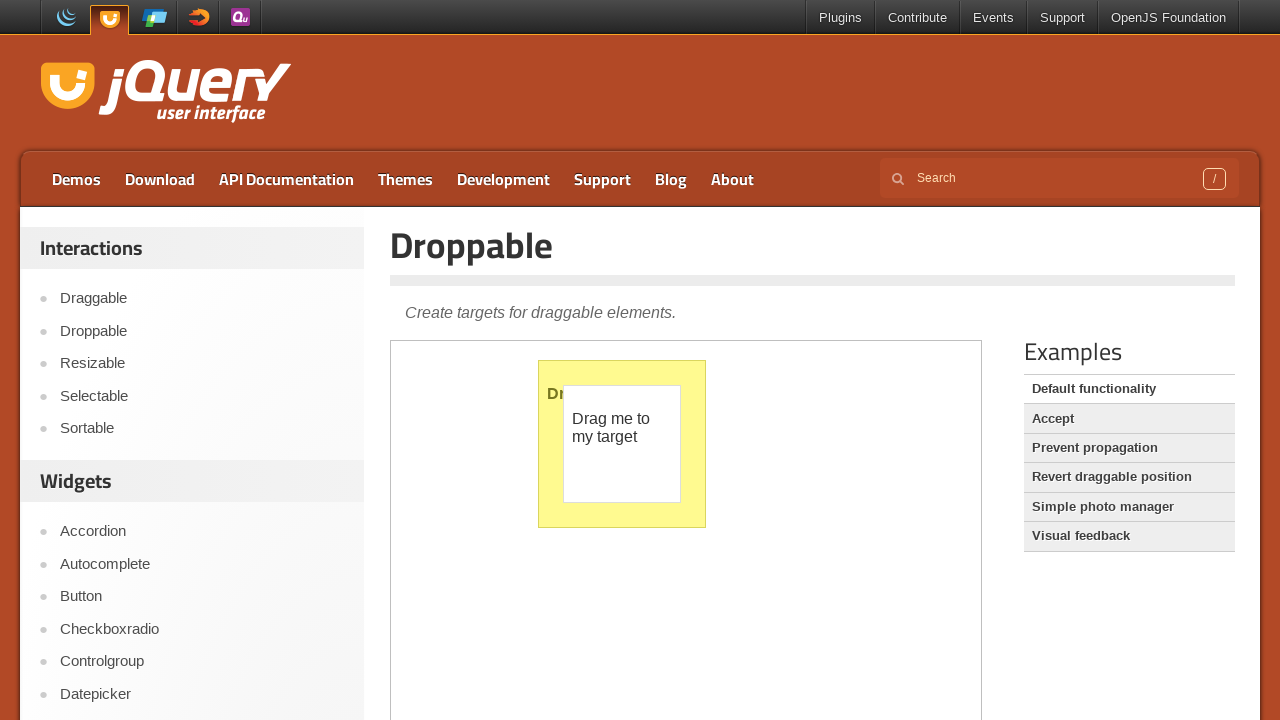

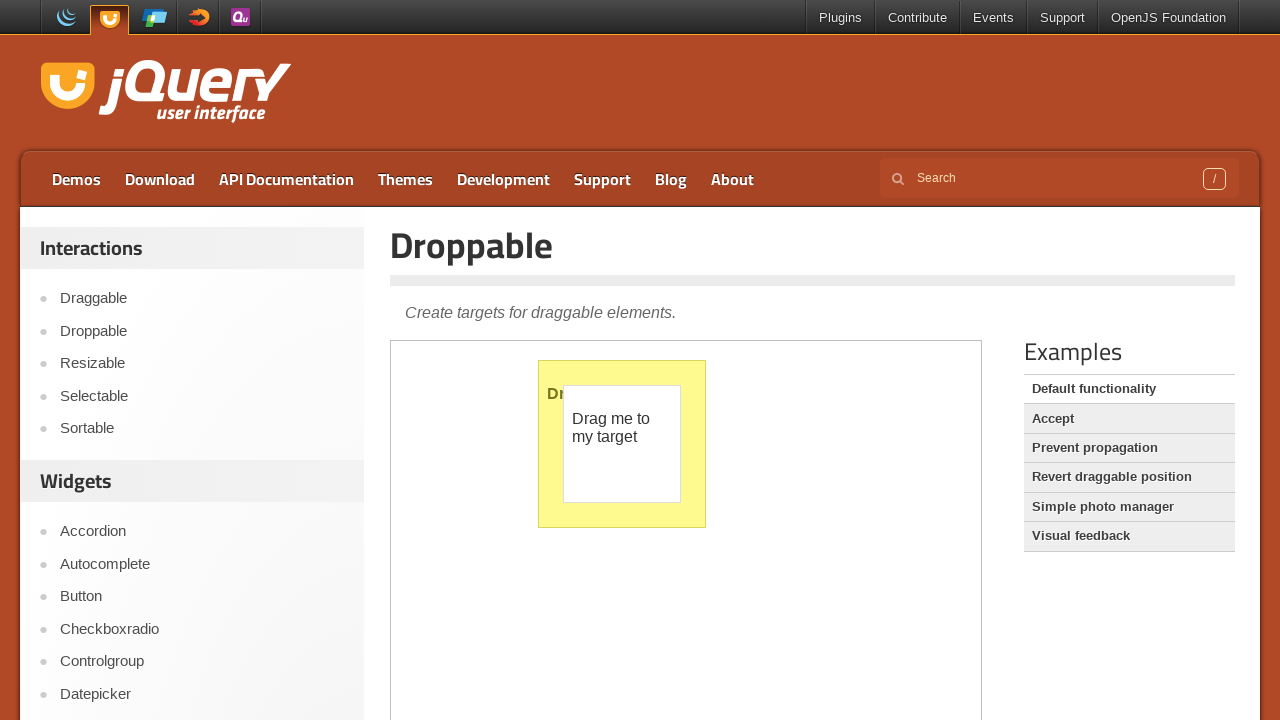